Clicks on the Orders link and verifies that a login button is displayed on the resulting page

Starting URL: https://www.bstackdemo.com/

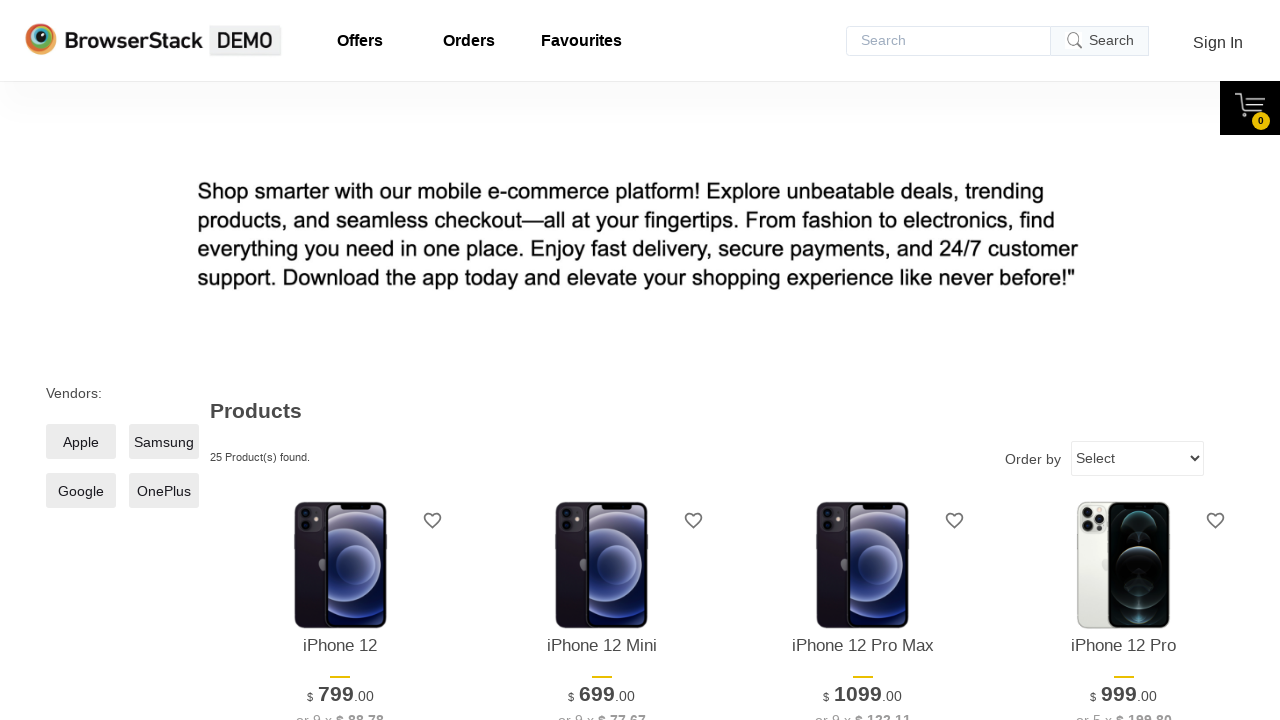

Clicked on the Orders link at (469, 41) on a#orders
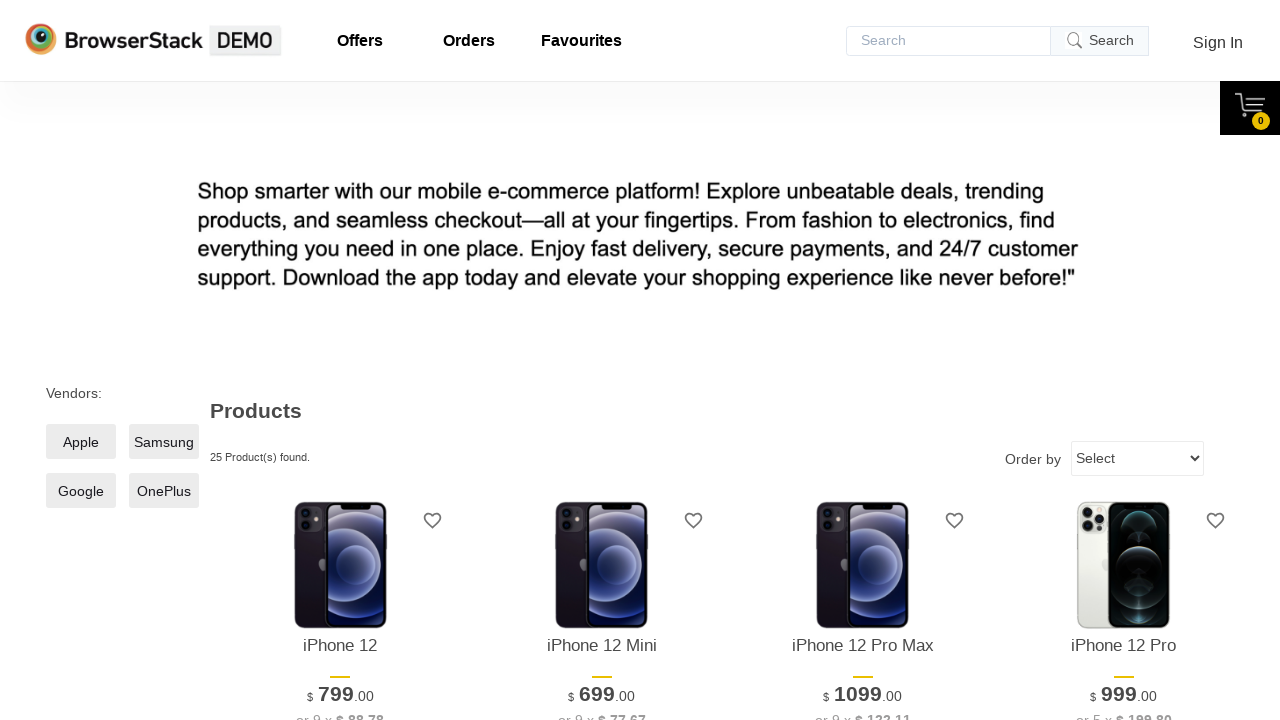

Login button selector appeared on page
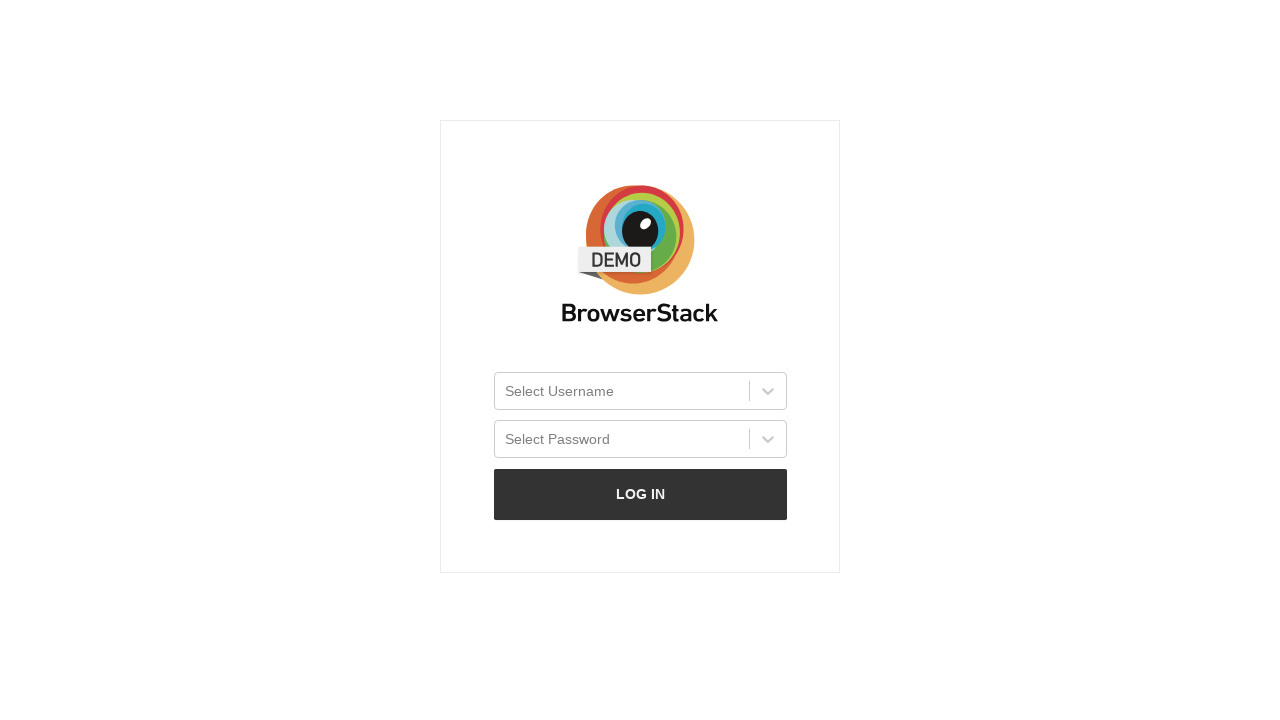

Verified login button is visible
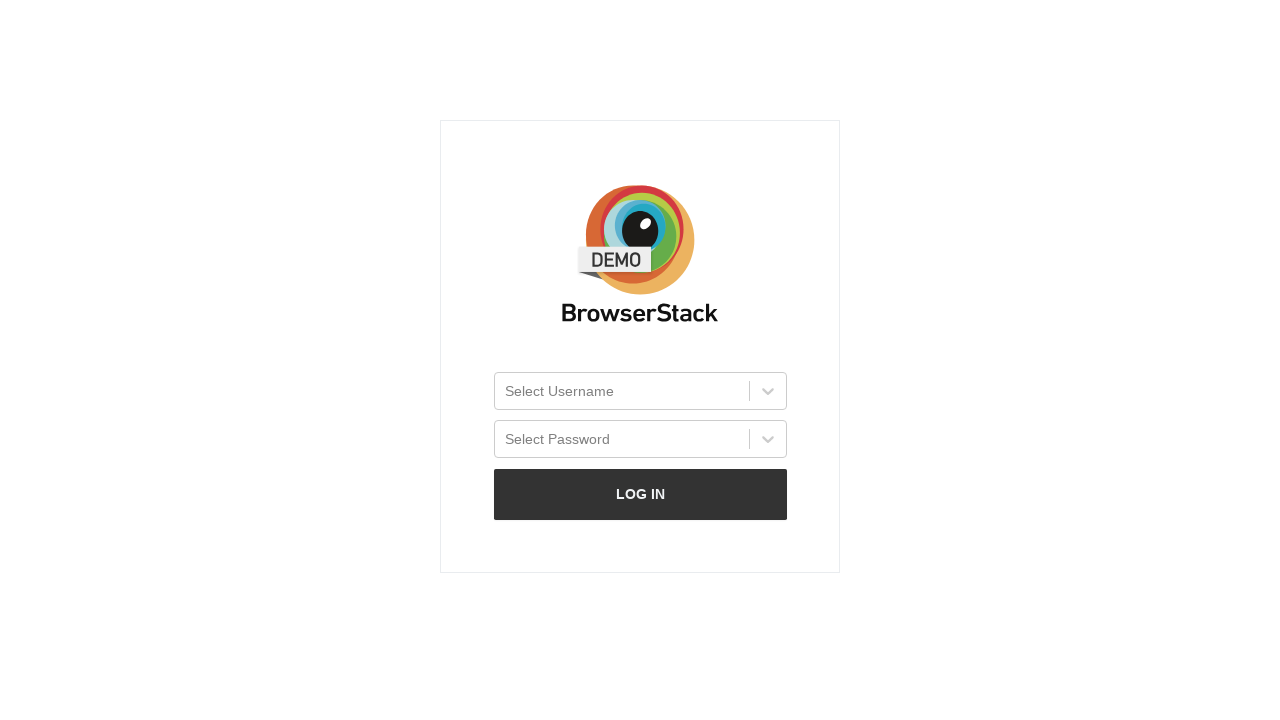

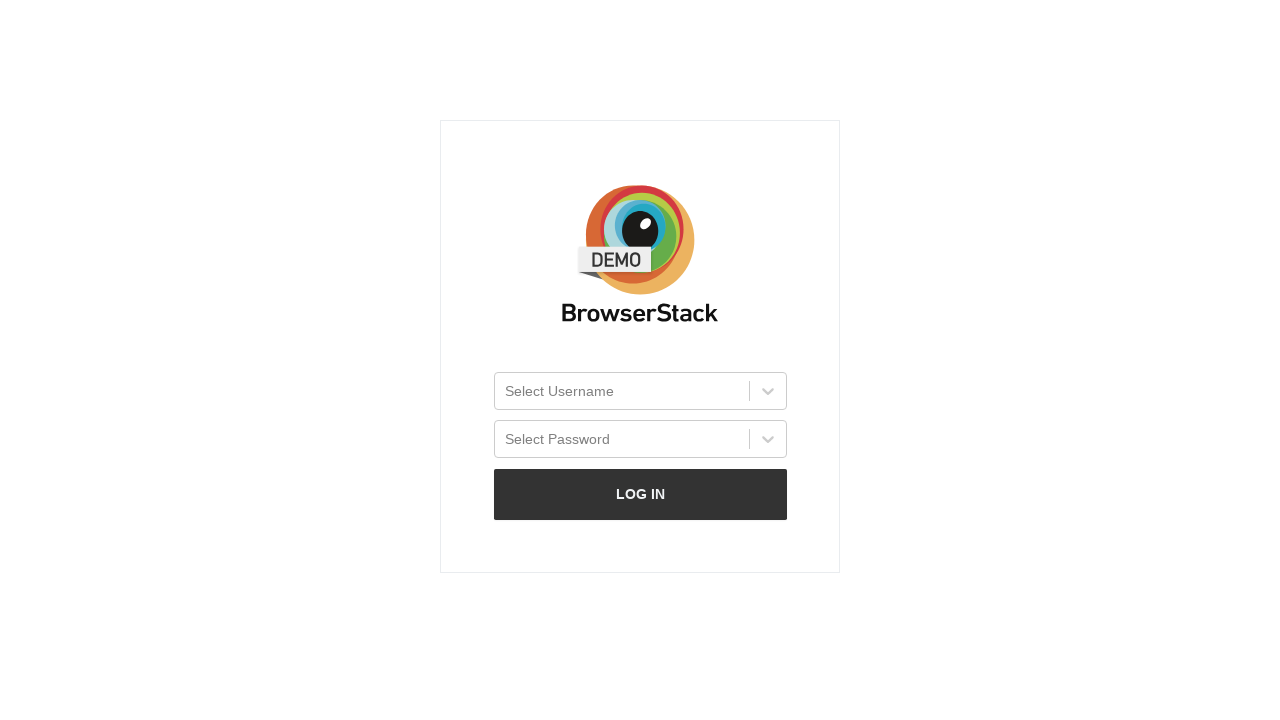